Tests drag and drop functionality by dragging an image element from one div to another within an iframe

Starting URL: https://www.w3schools.com/html/tryit.asp?filename=tryhtml5_draganddrop2

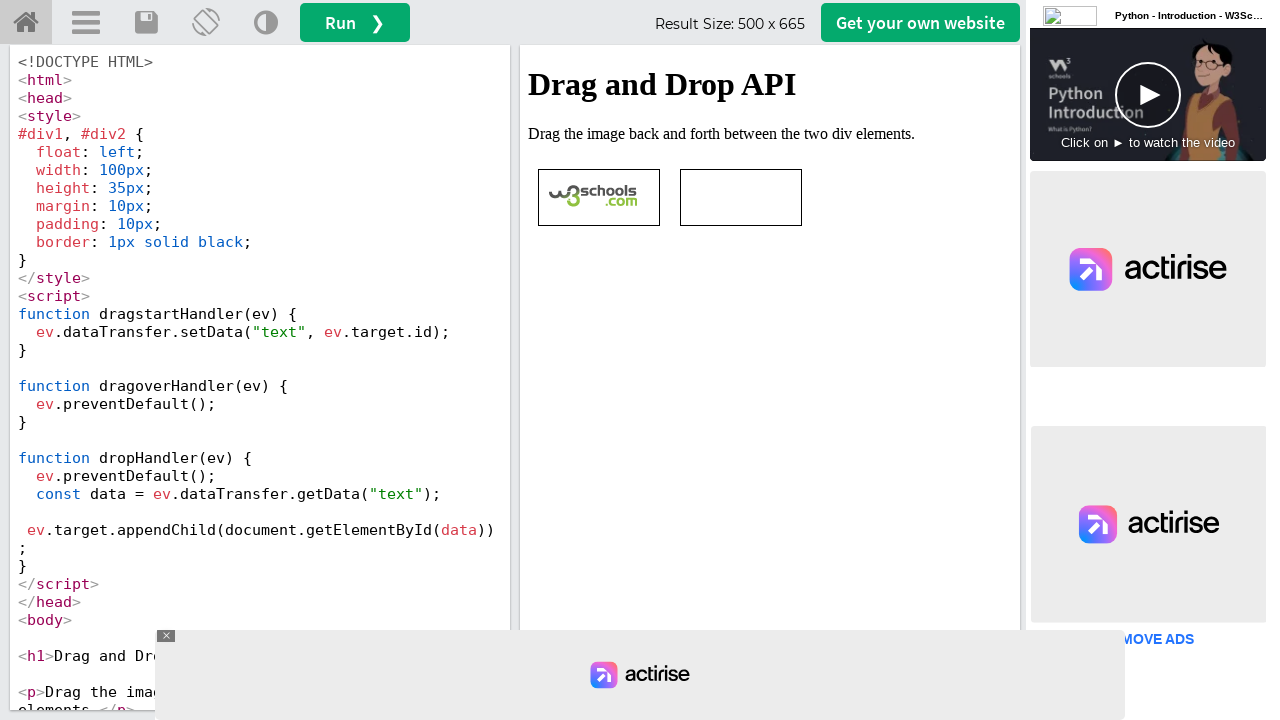

Located the iframeResult frame
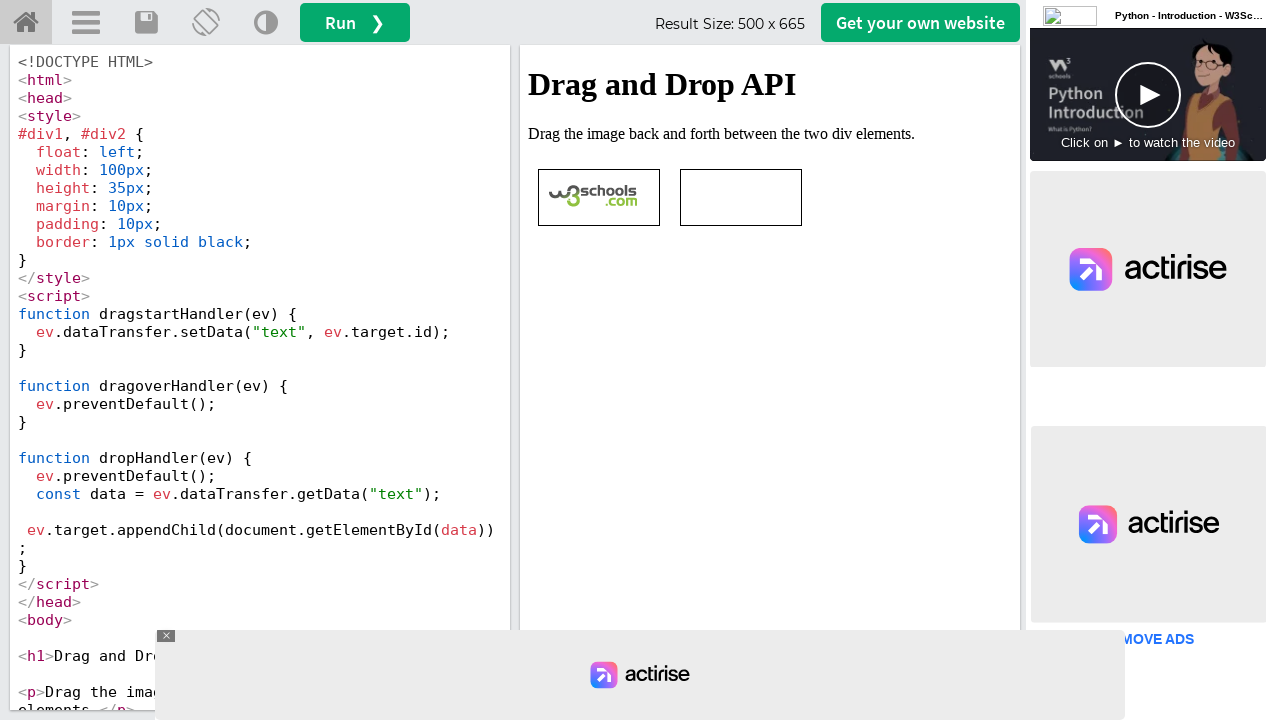

Located the image element with id 'img1' in iframe
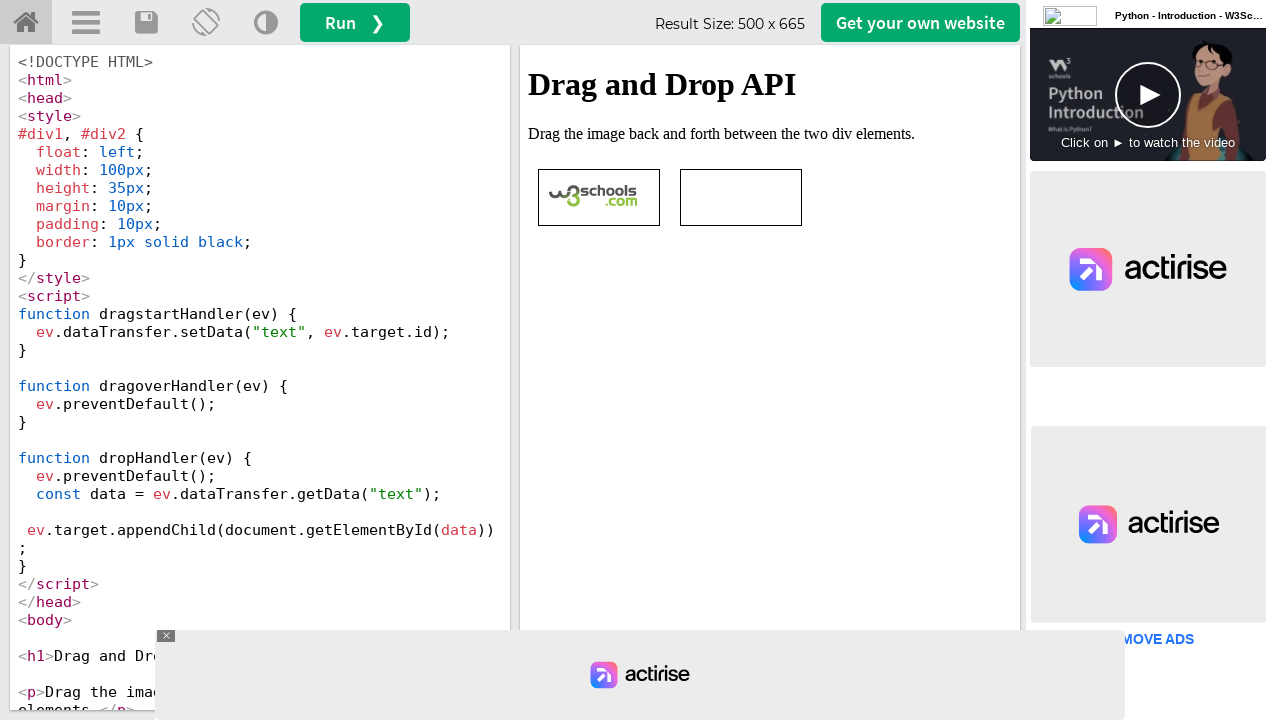

Located the target div element with id 'div2' in iframe
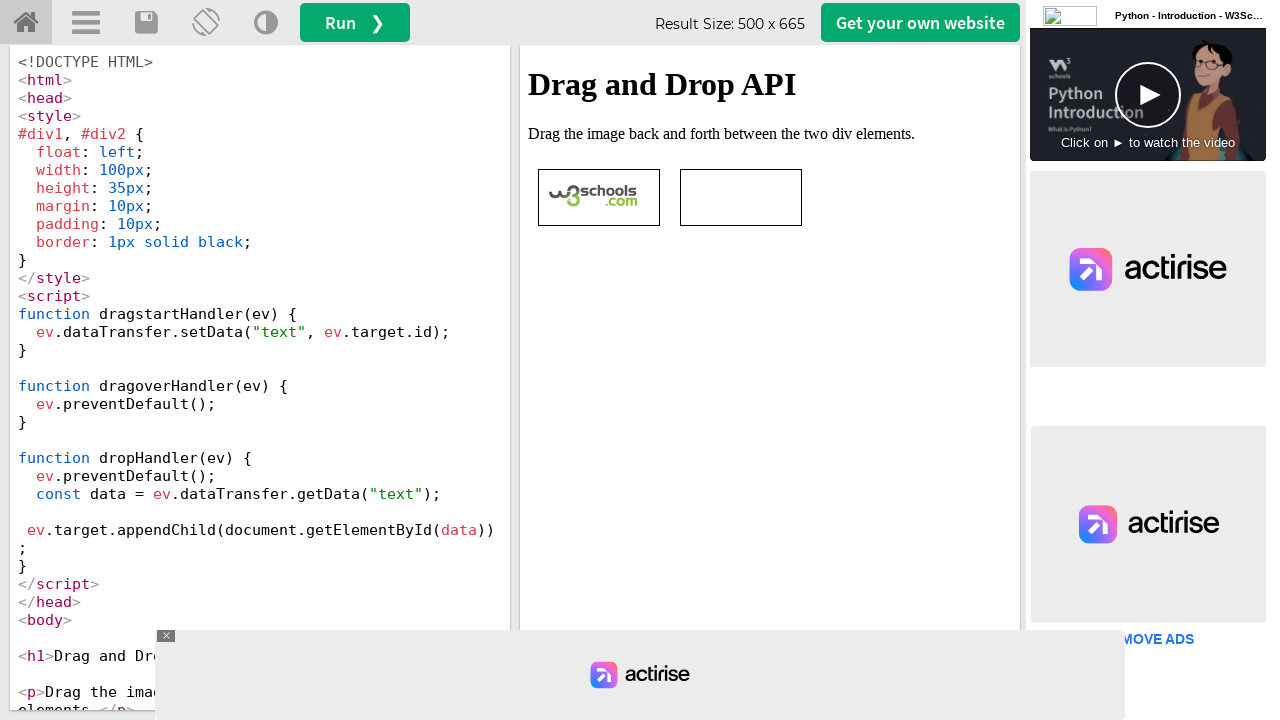

Dragged image element from source to target div at (741, 197)
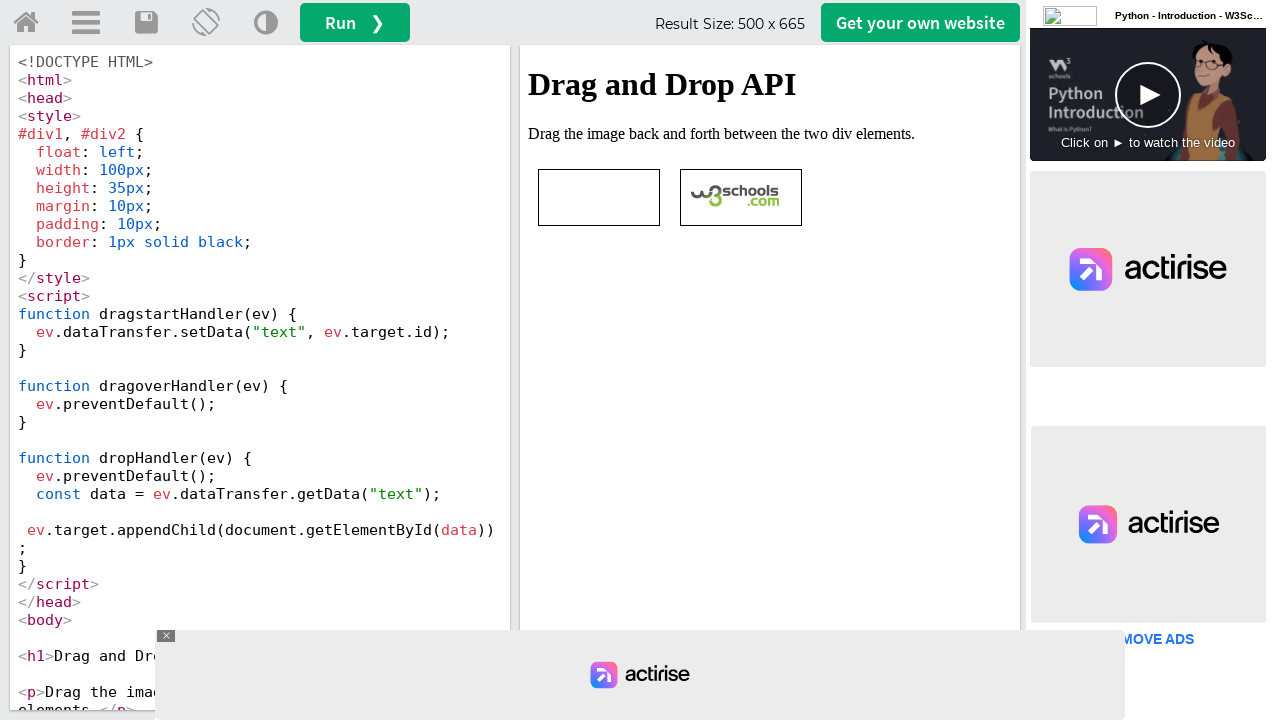

Waited 1 second for drag and drop action to complete
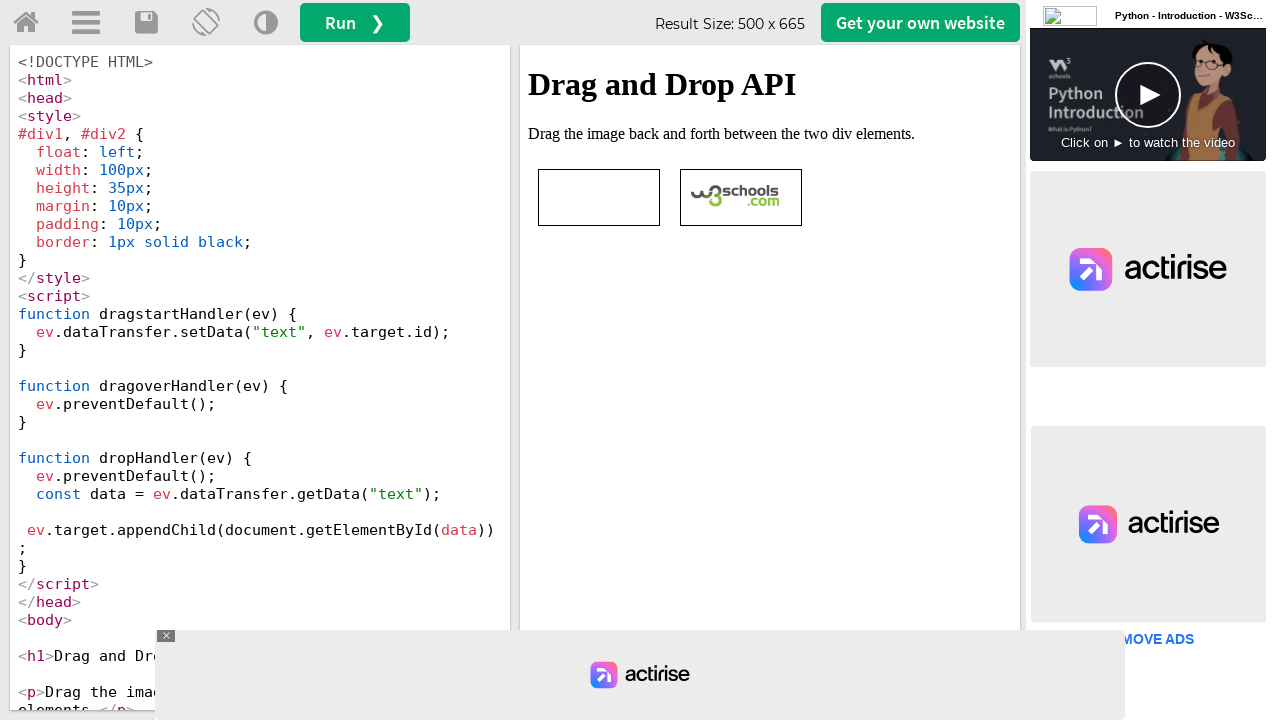

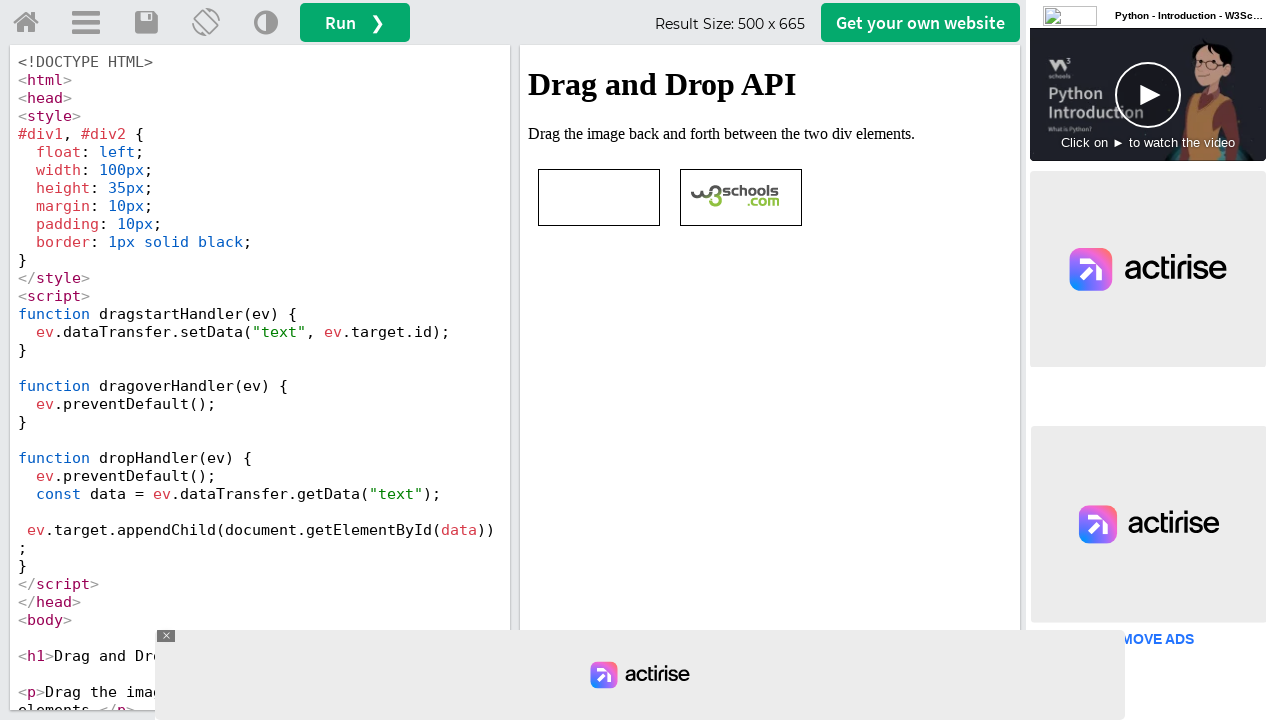